Tests browser navigation functionality by visiting a website, navigating to another page, then going back and refreshing

Starting URL: https://rahulshettyacademy.com

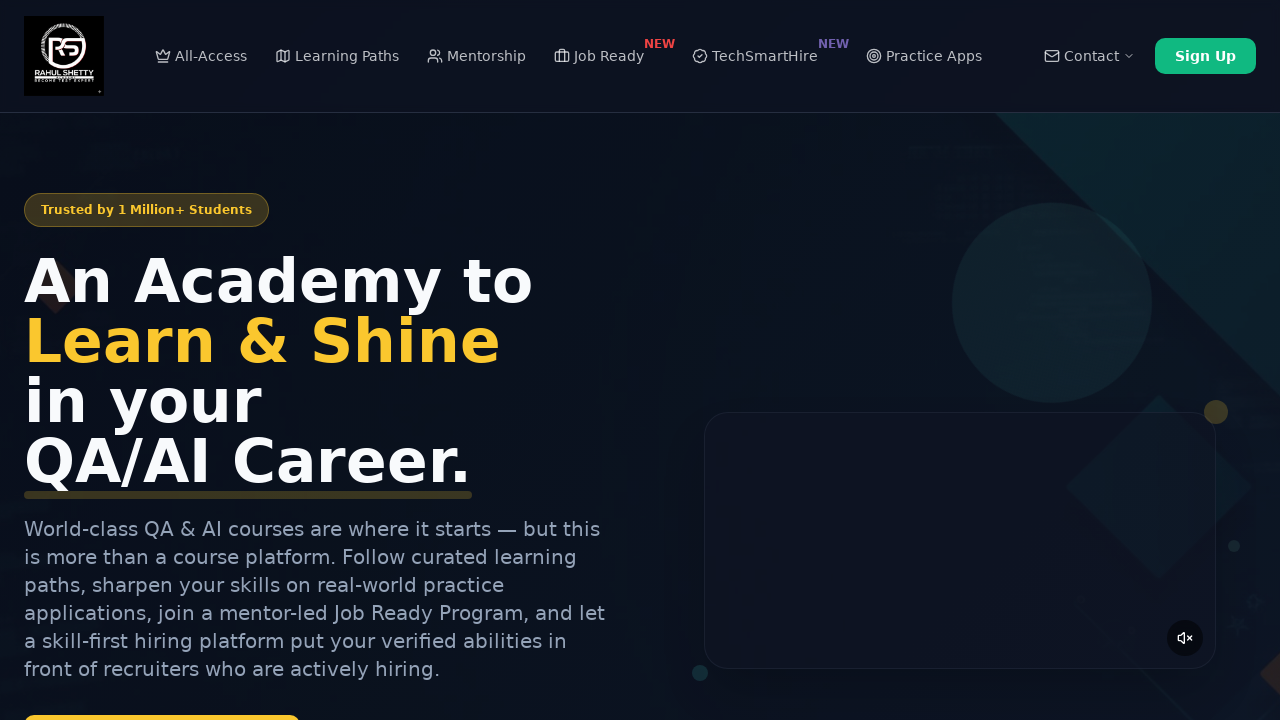

Navigated to courses page at https://courses.rahulshettyacademy.com/courses
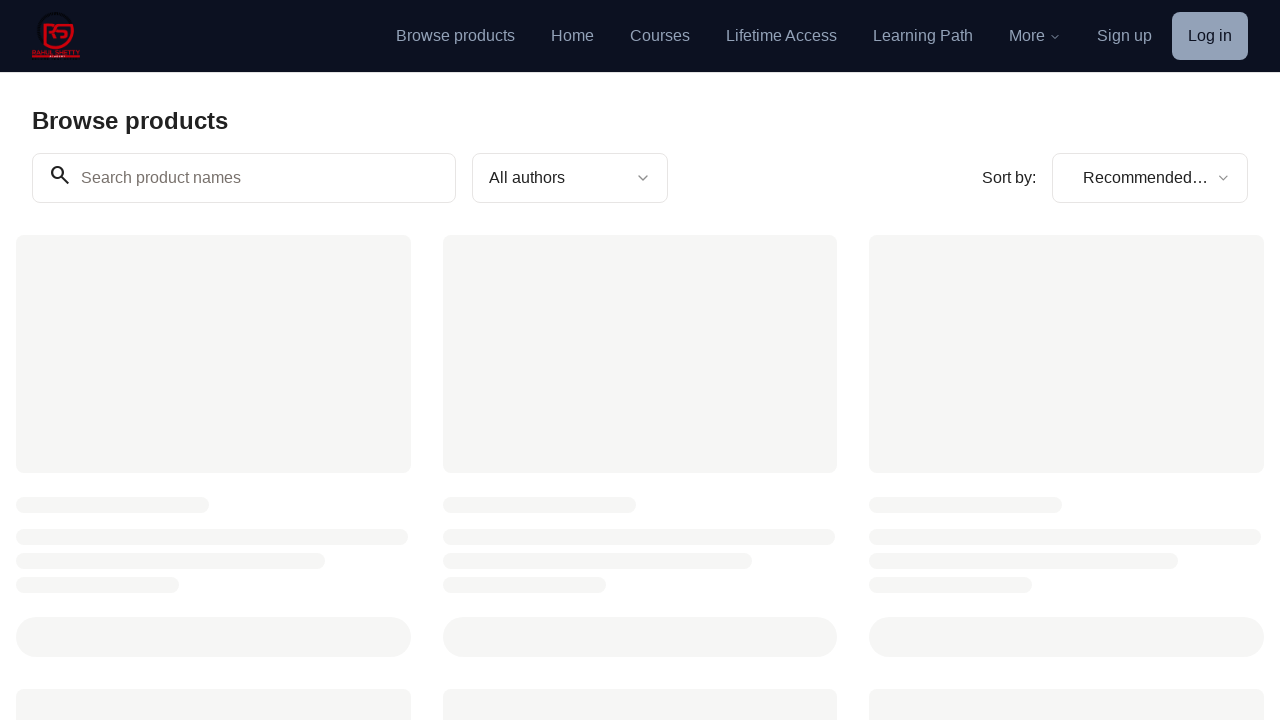

Navigated back to previous page
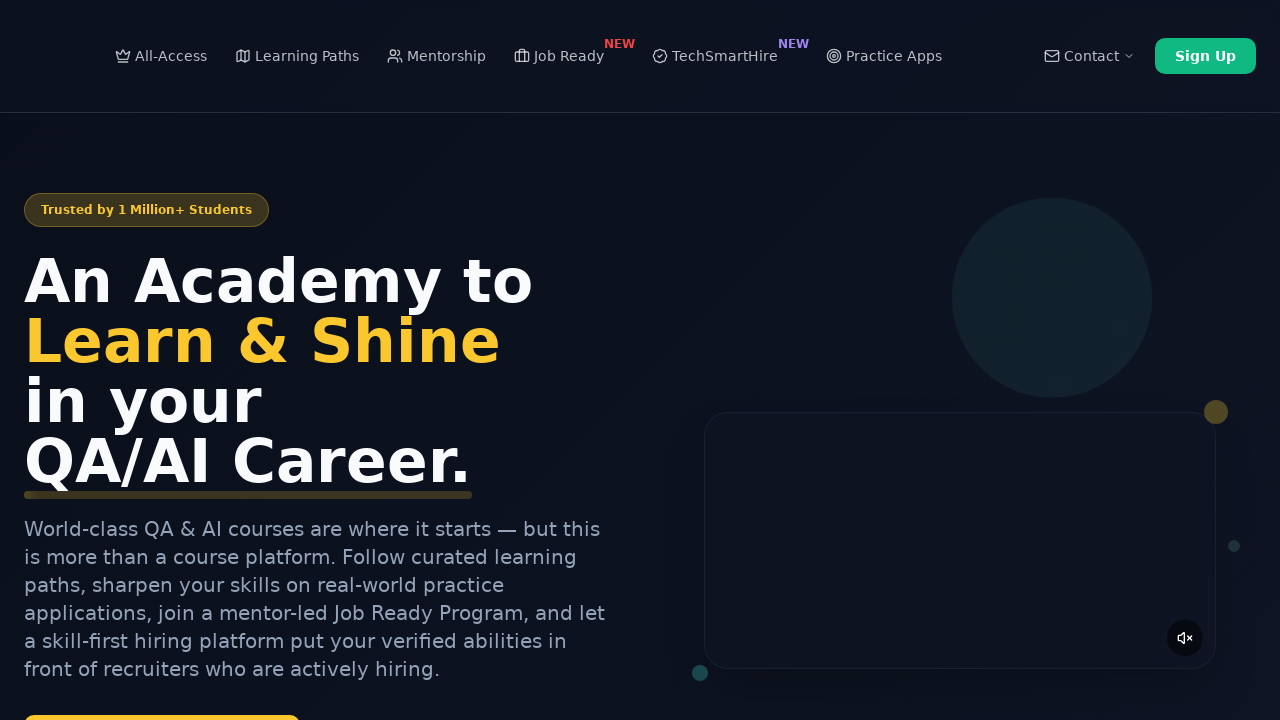

Refreshed the current page
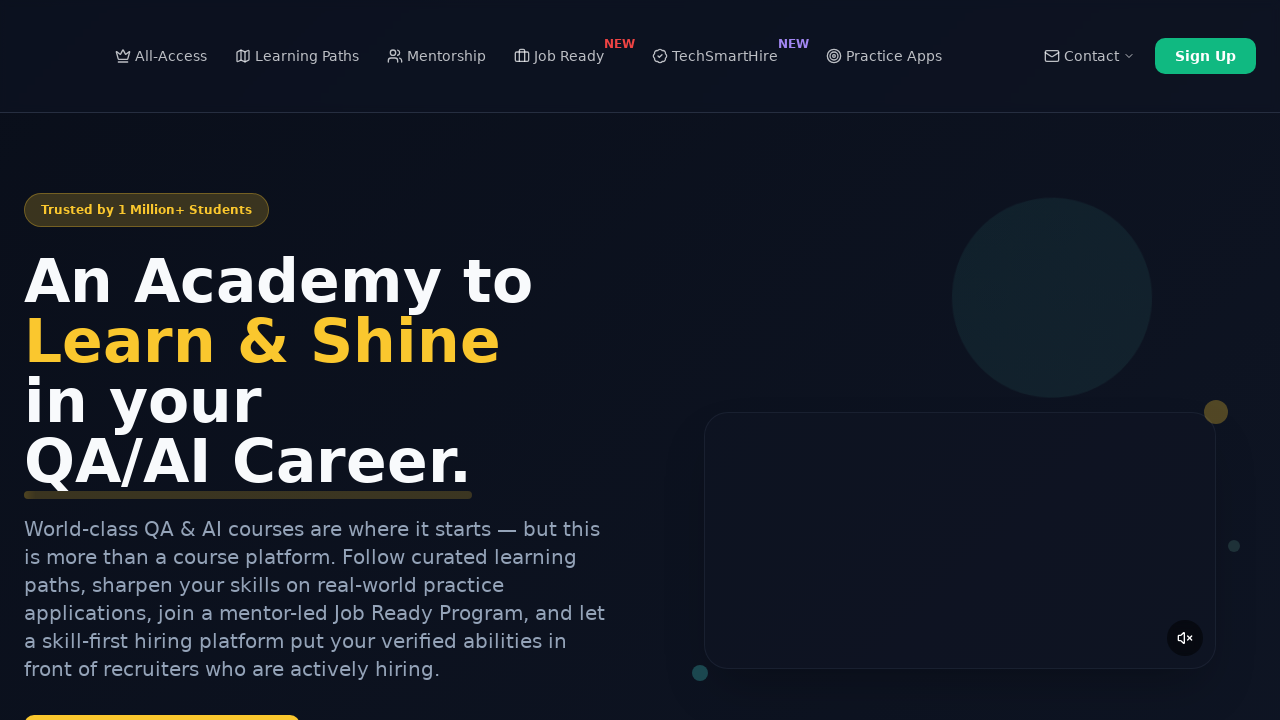

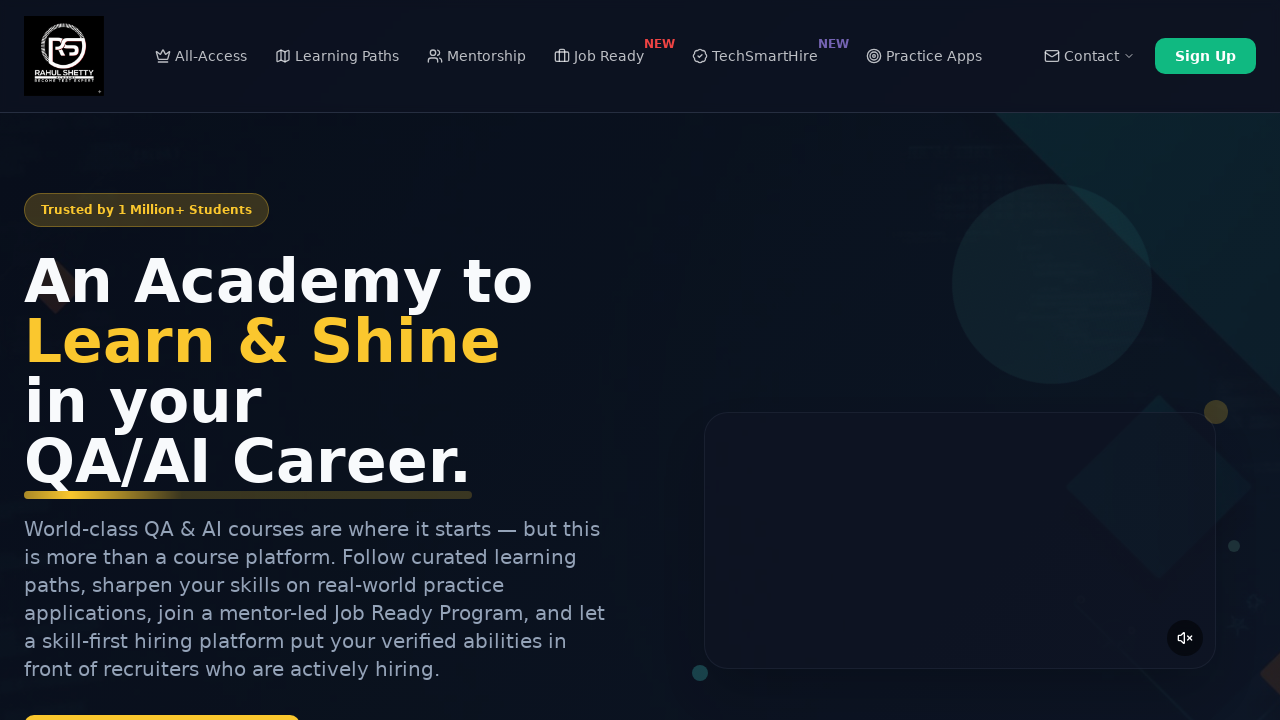